Tests Python.org search functionality by entering "pycon" in the search field and submitting the search

Starting URL: http://www.python.org

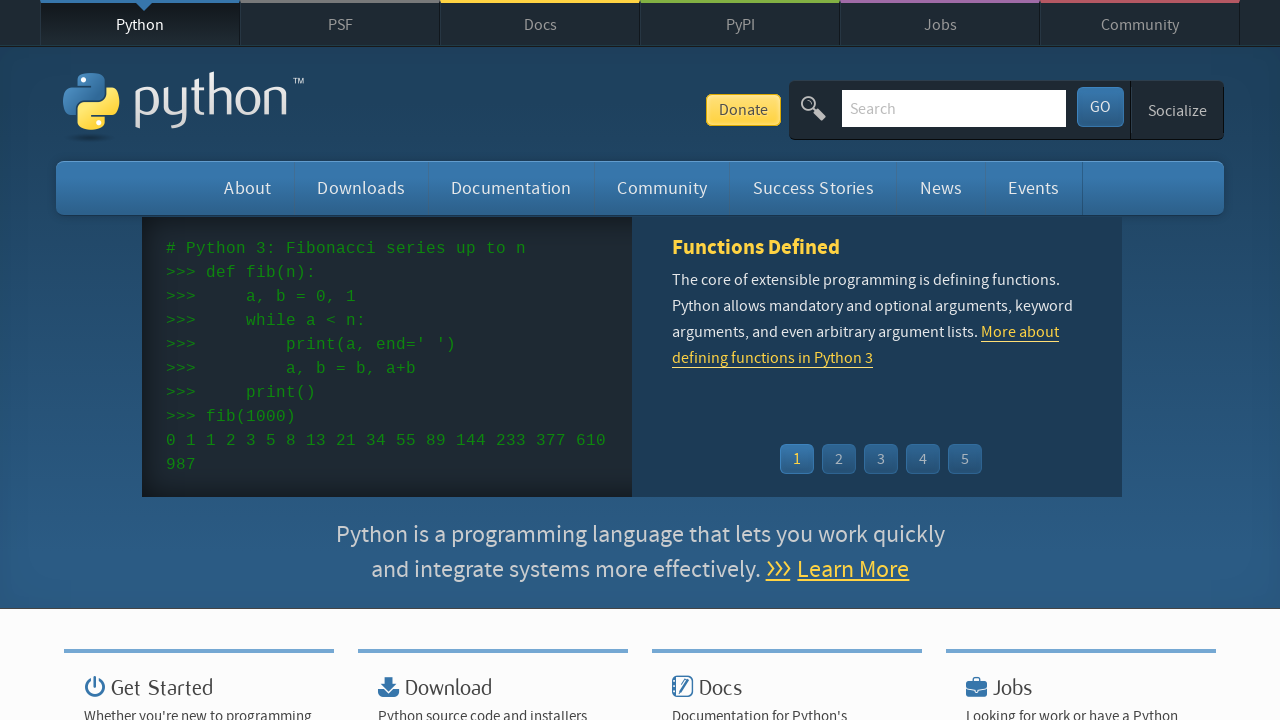

Filled search field with 'pycon' on input[name='q']
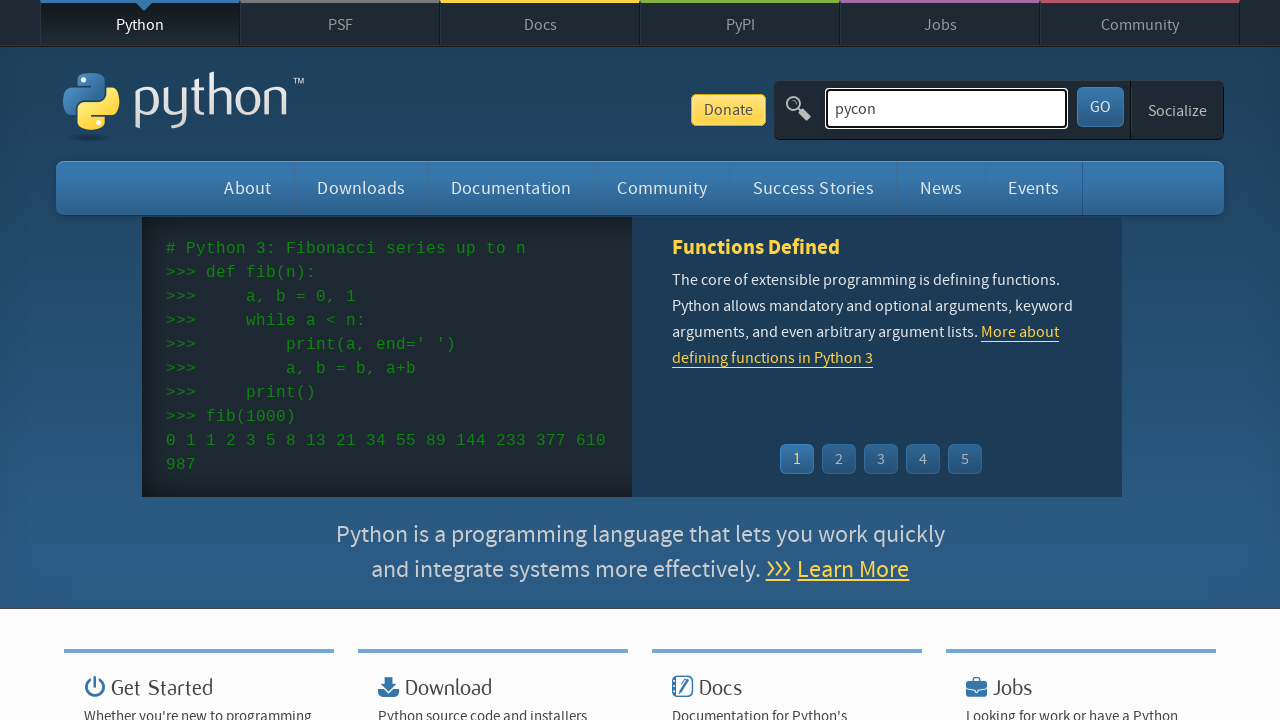

Pressed Enter to submit search on input[name='q']
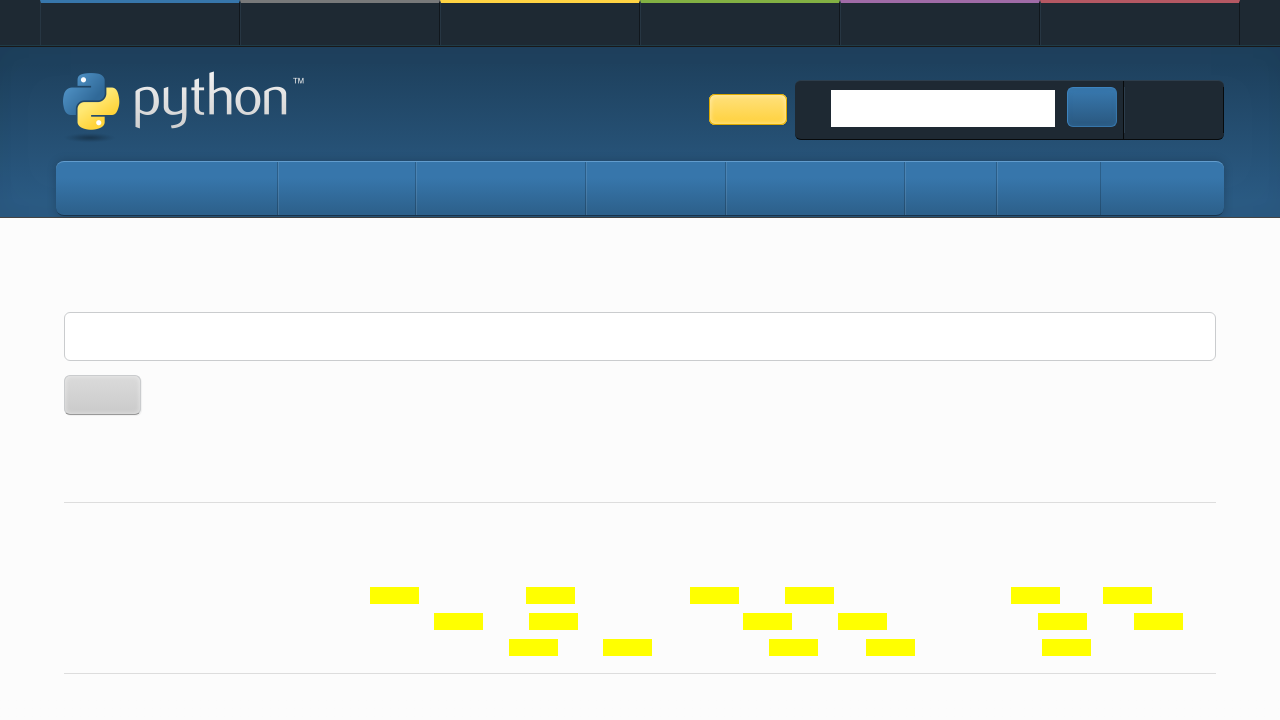

Search results page loaded
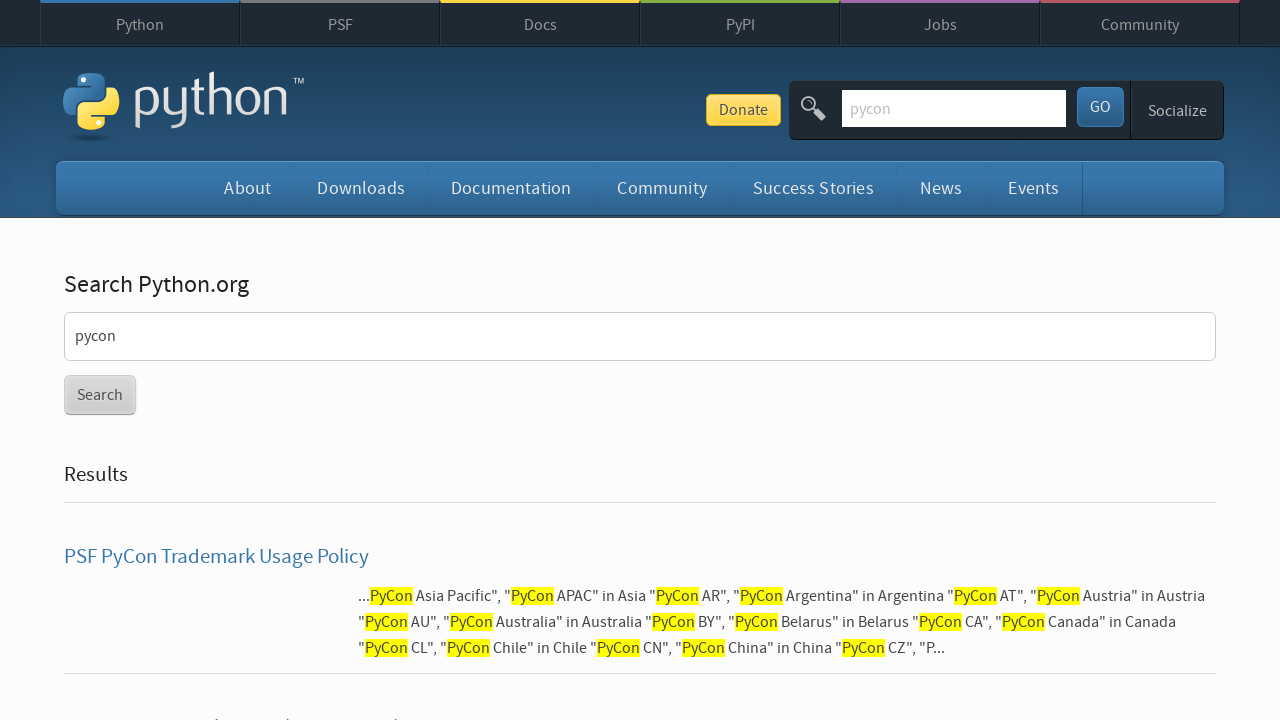

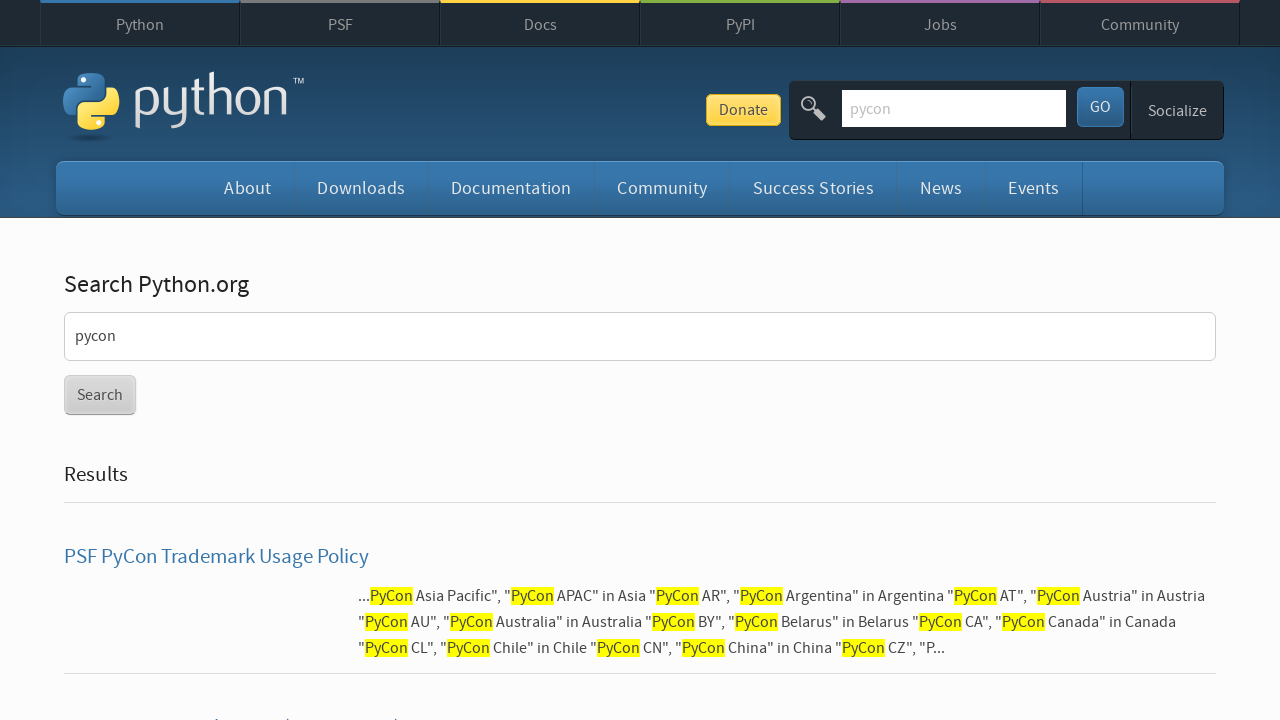